Tests a registration form by filling in first name, last name, and email fields, then submitting the form and verifying successful registration message

Starting URL: http://suninjuly.github.io/registration1.html

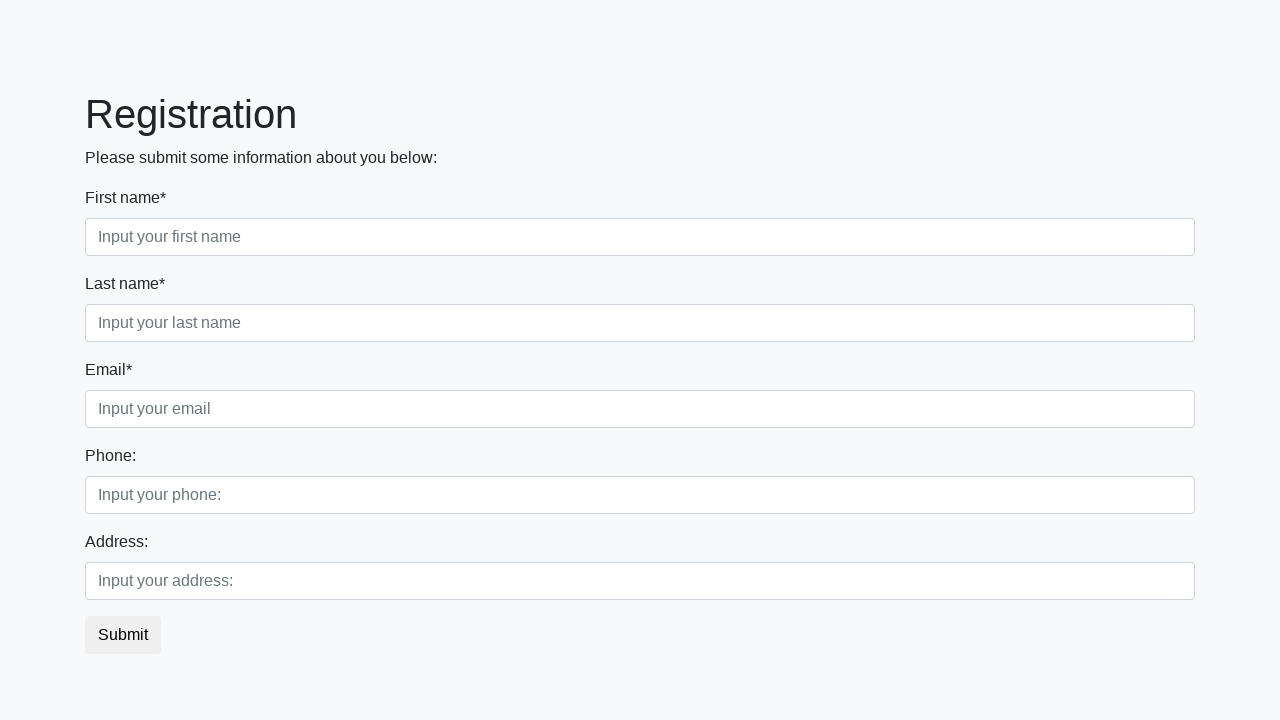

Filled first name field with 'Ivan' on .form-control.first
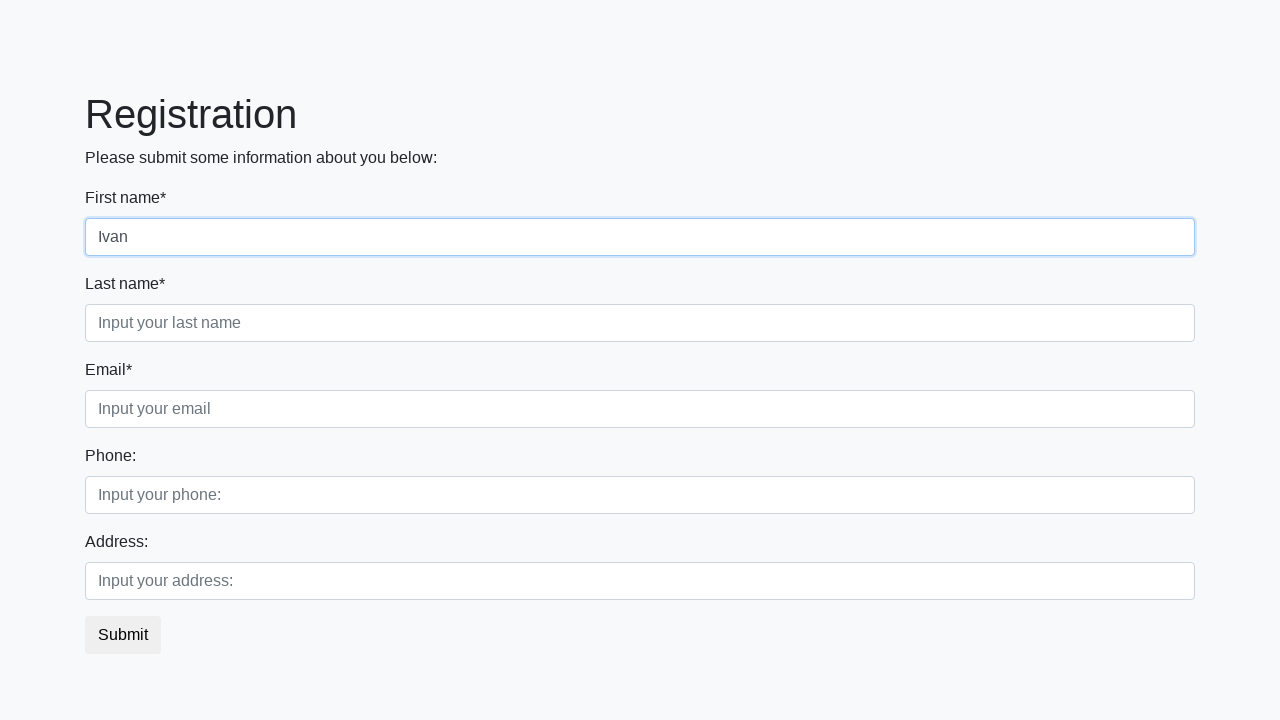

Filled last name field with 'Petrov' on .form-control.second
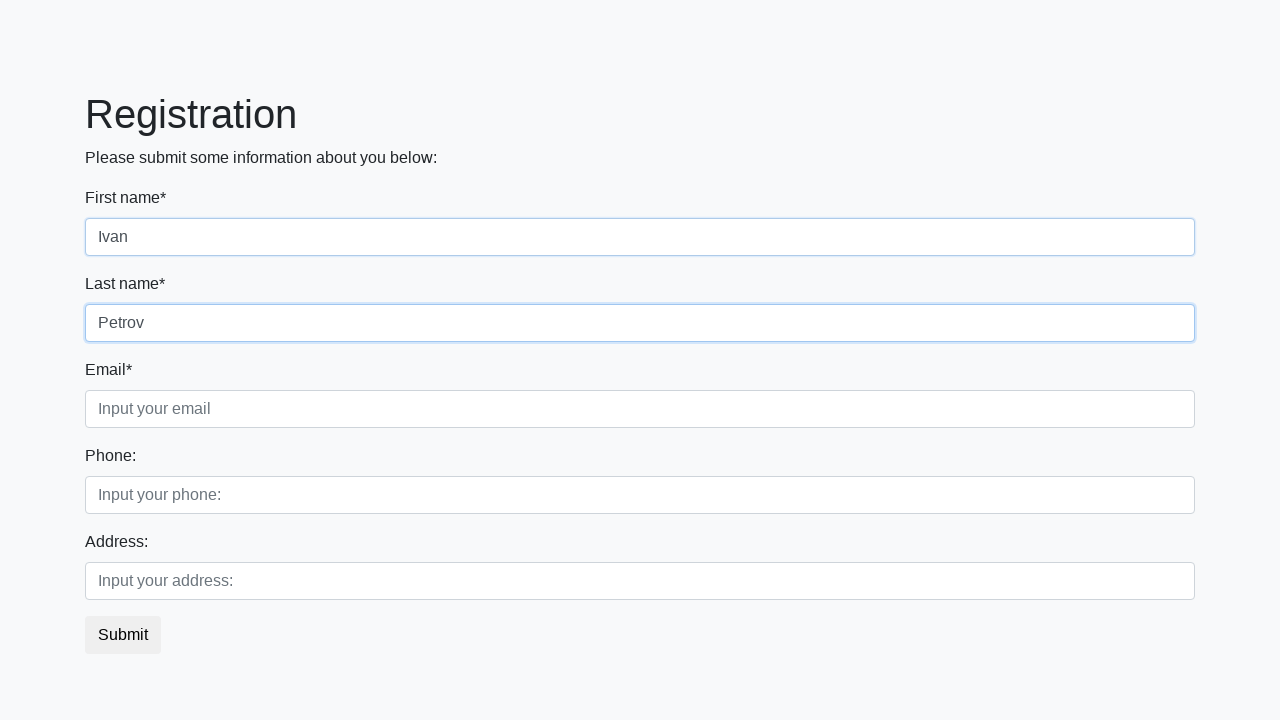

Filled email field with 'petrov@gmail.com' on .form-control.third
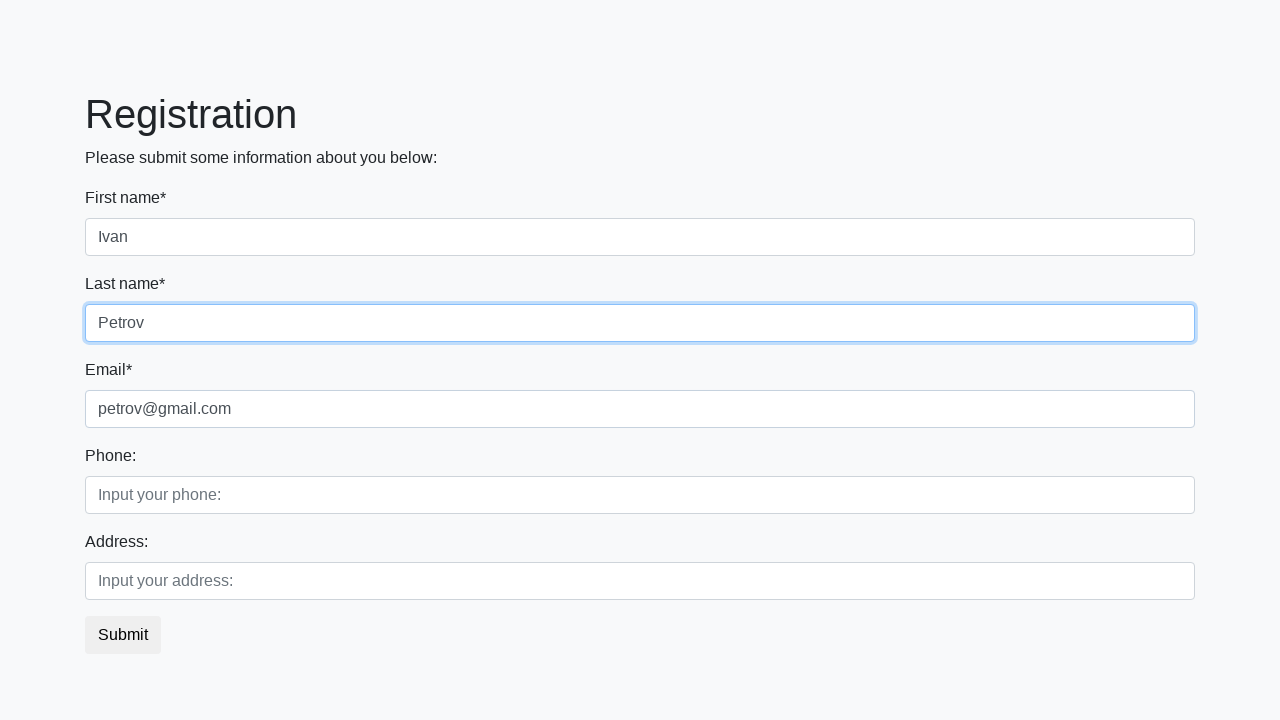

Clicked submit button at (123, 635) on button.btn
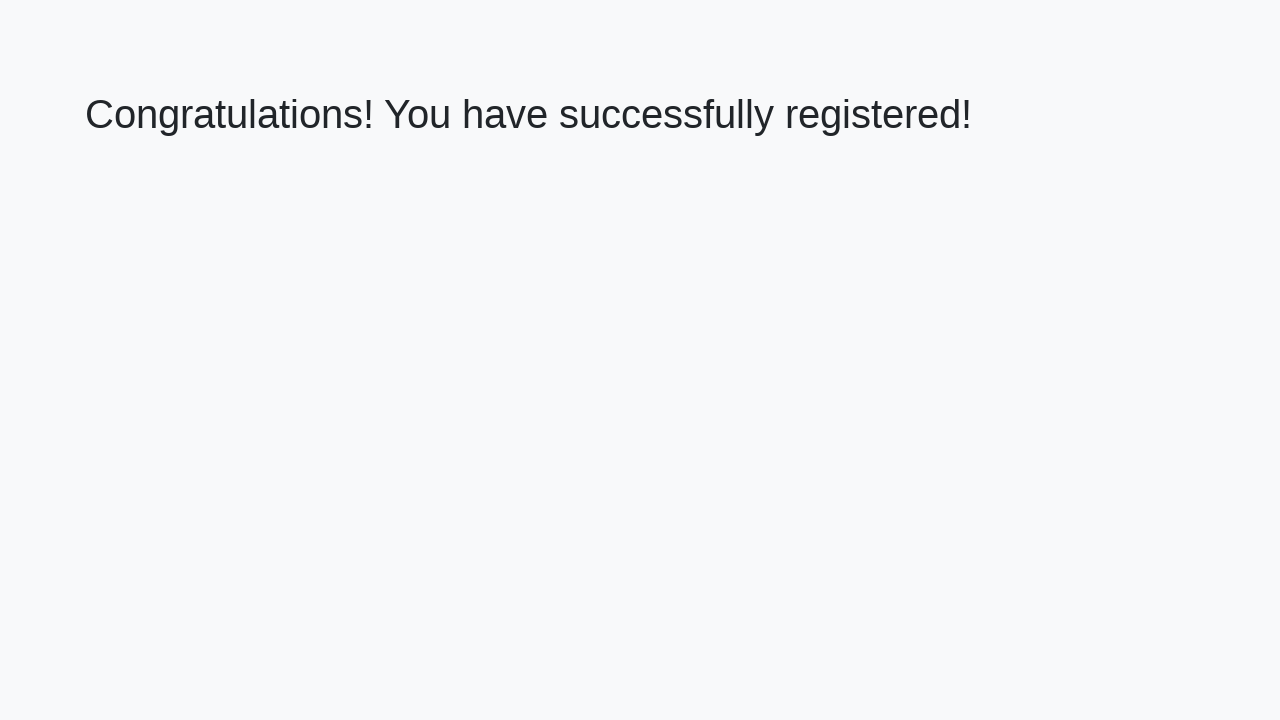

Success message header loaded
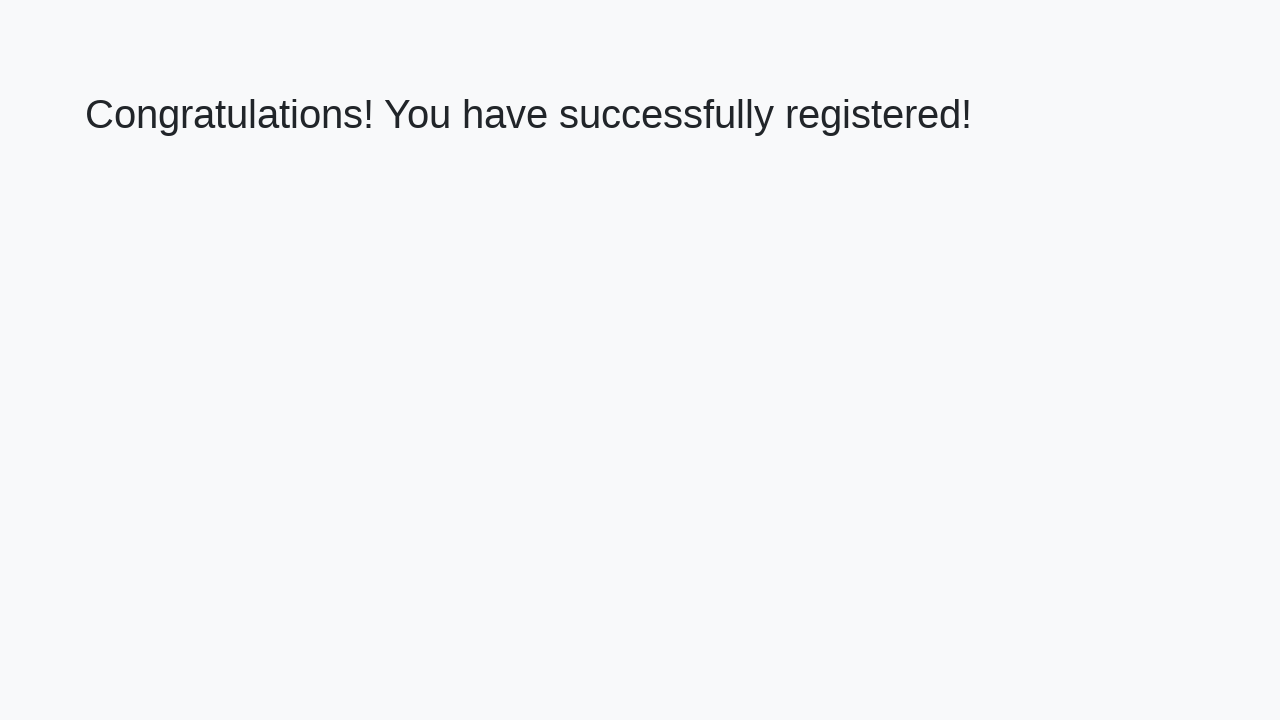

Retrieved success message text
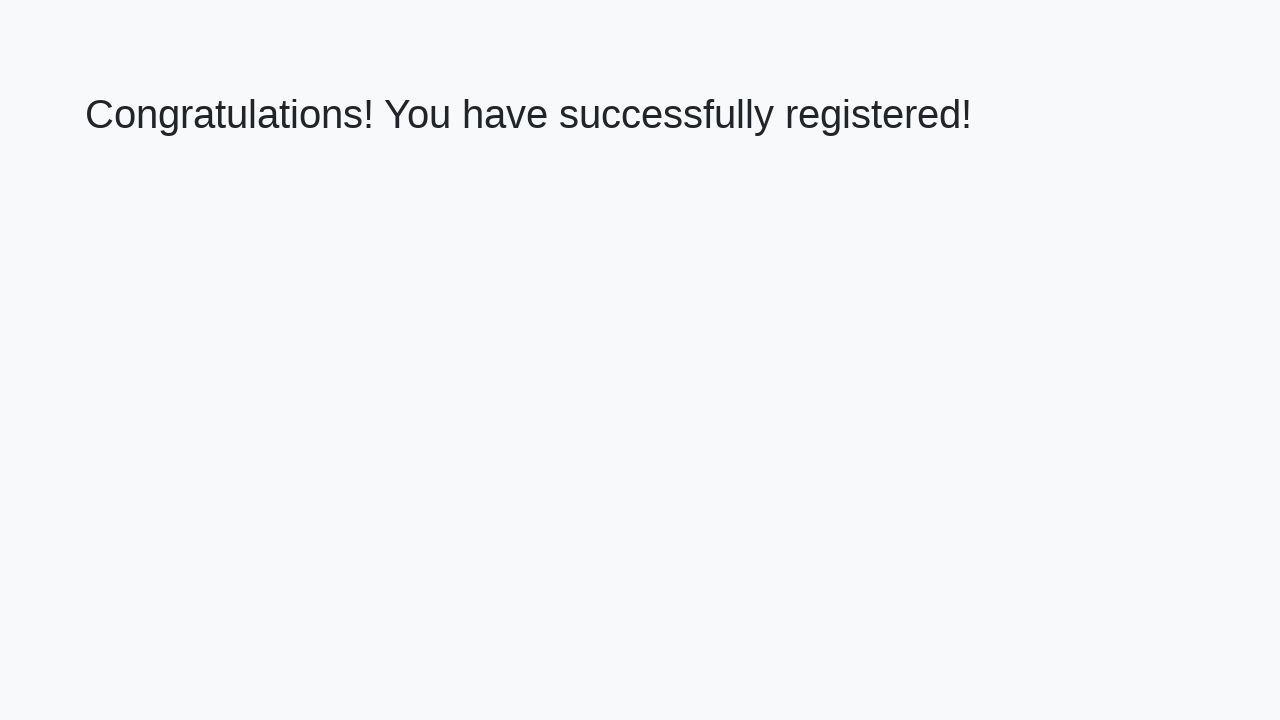

Verified success message matches expected text
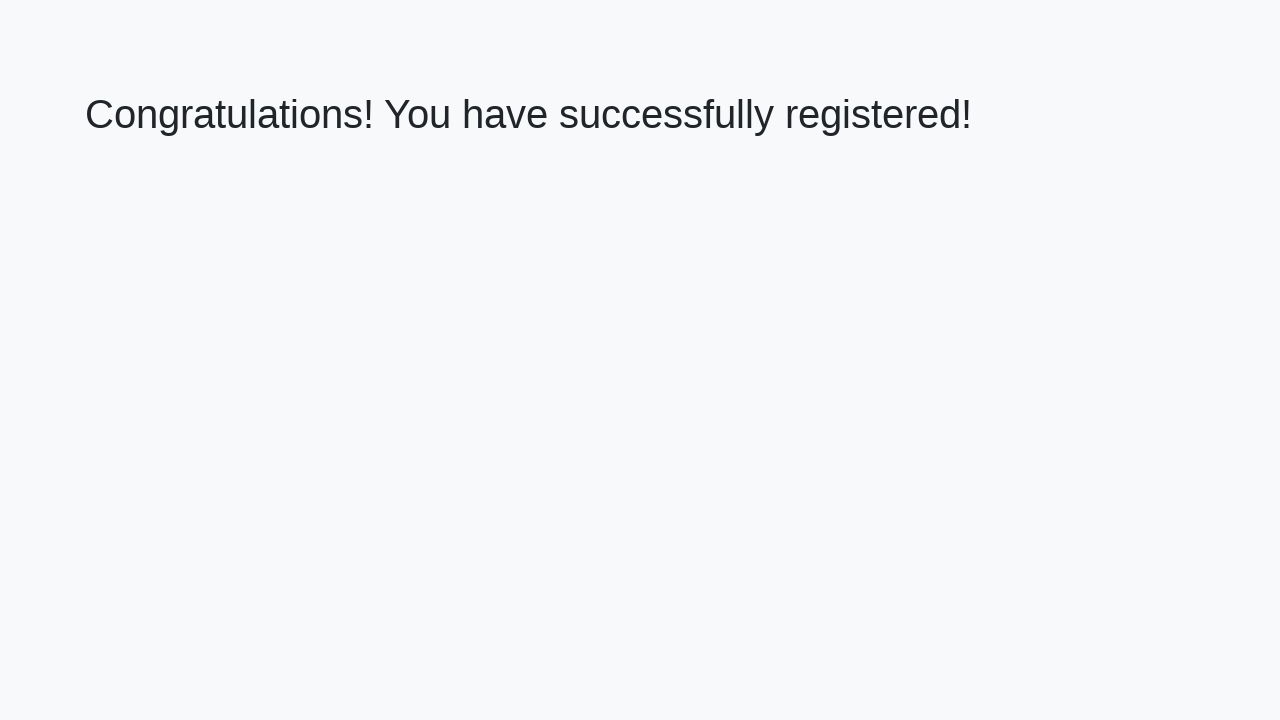

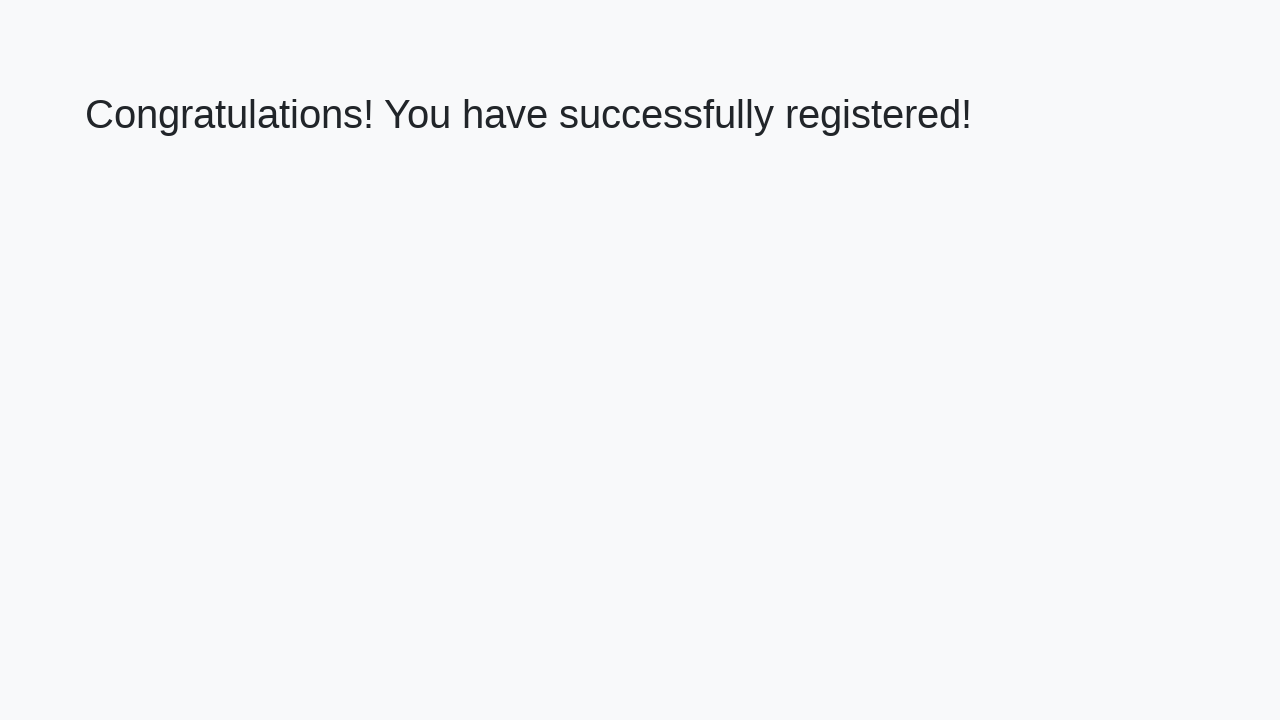